Tests iframe interaction by switching to an iframe and modifying text content inside it using JavaScript execution

Starting URL: https://the-internet.herokuapp.com/iframe

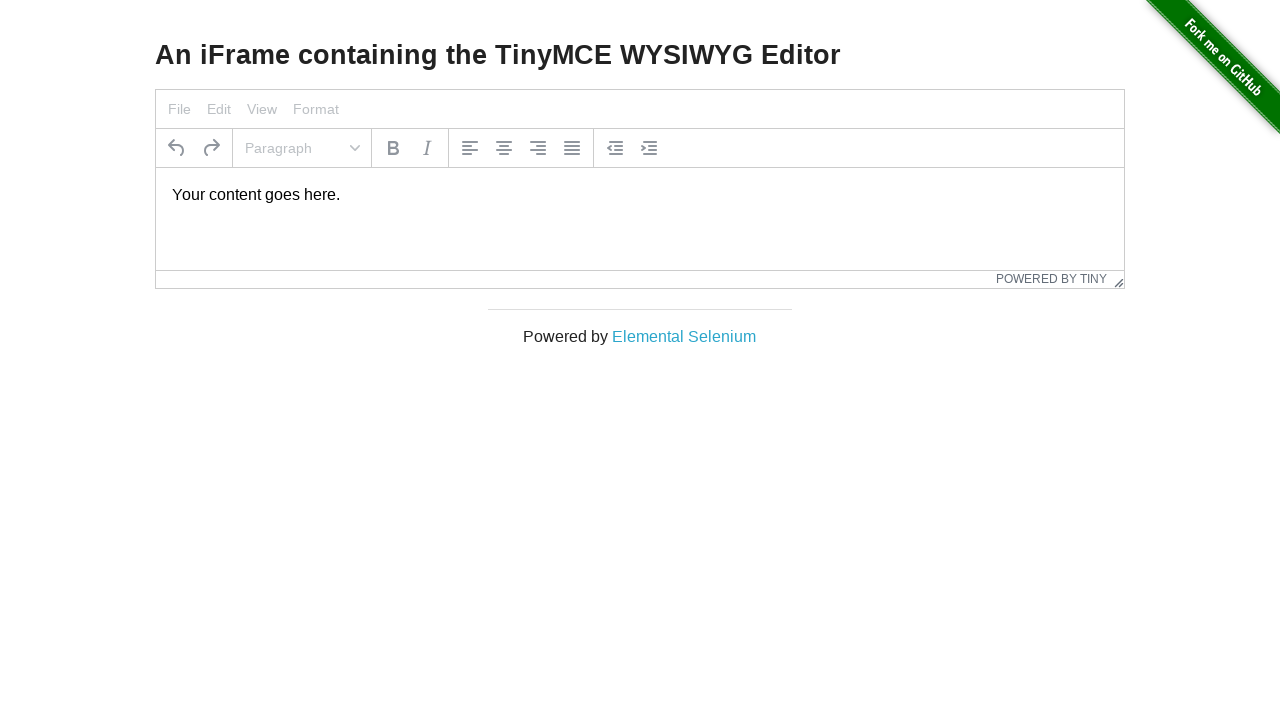

Located iframe with ID 'mce_0_ifr'
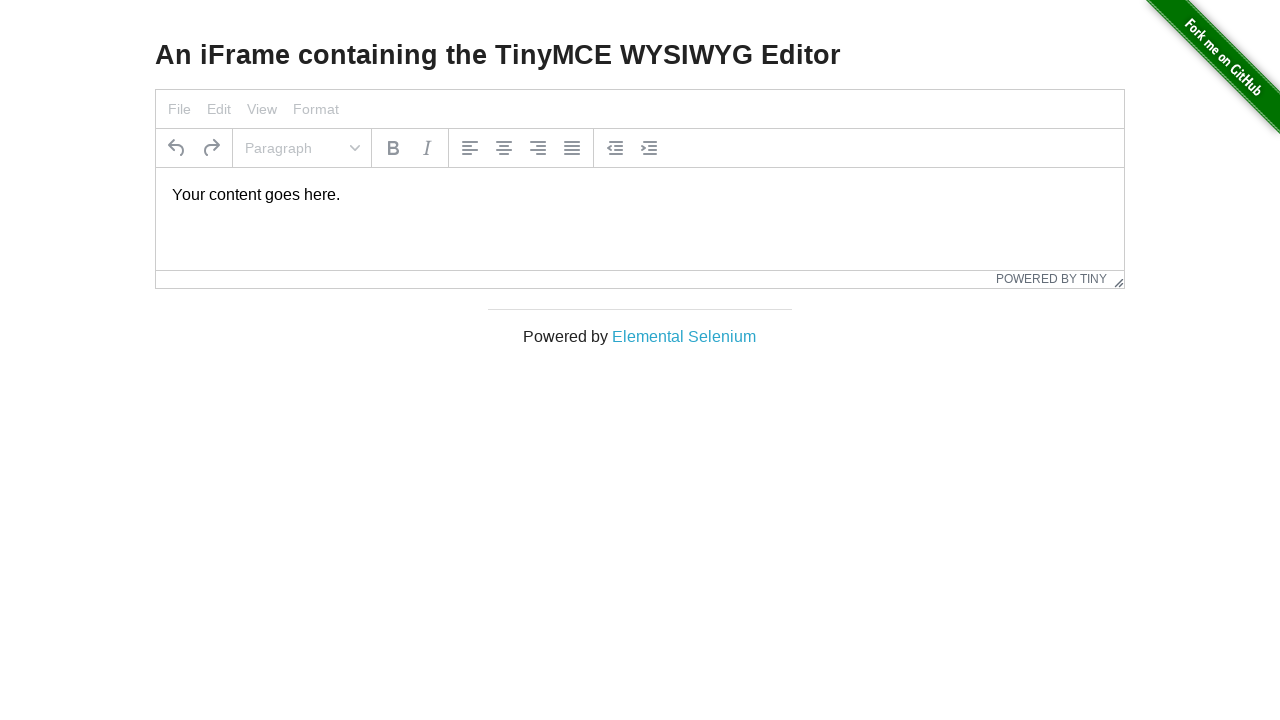

Executed JavaScript to update iframe text content to 'Hello People'
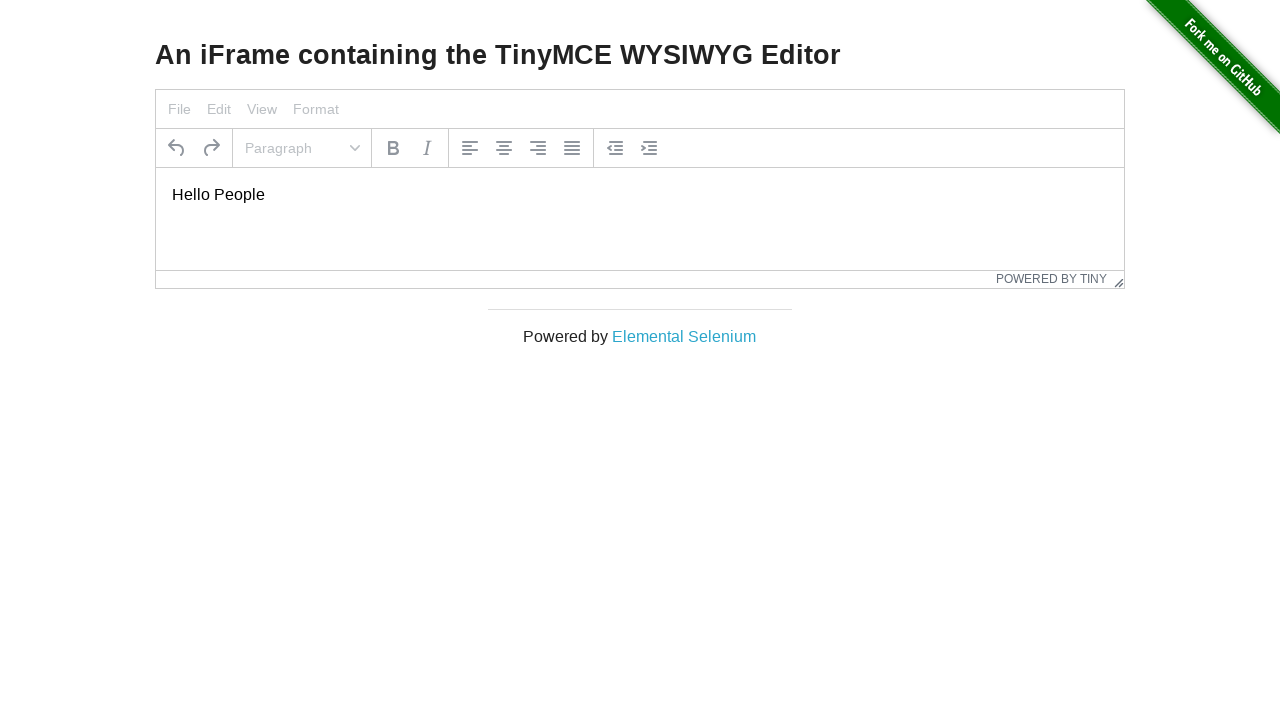

Retrieved and verified text content from iframe element
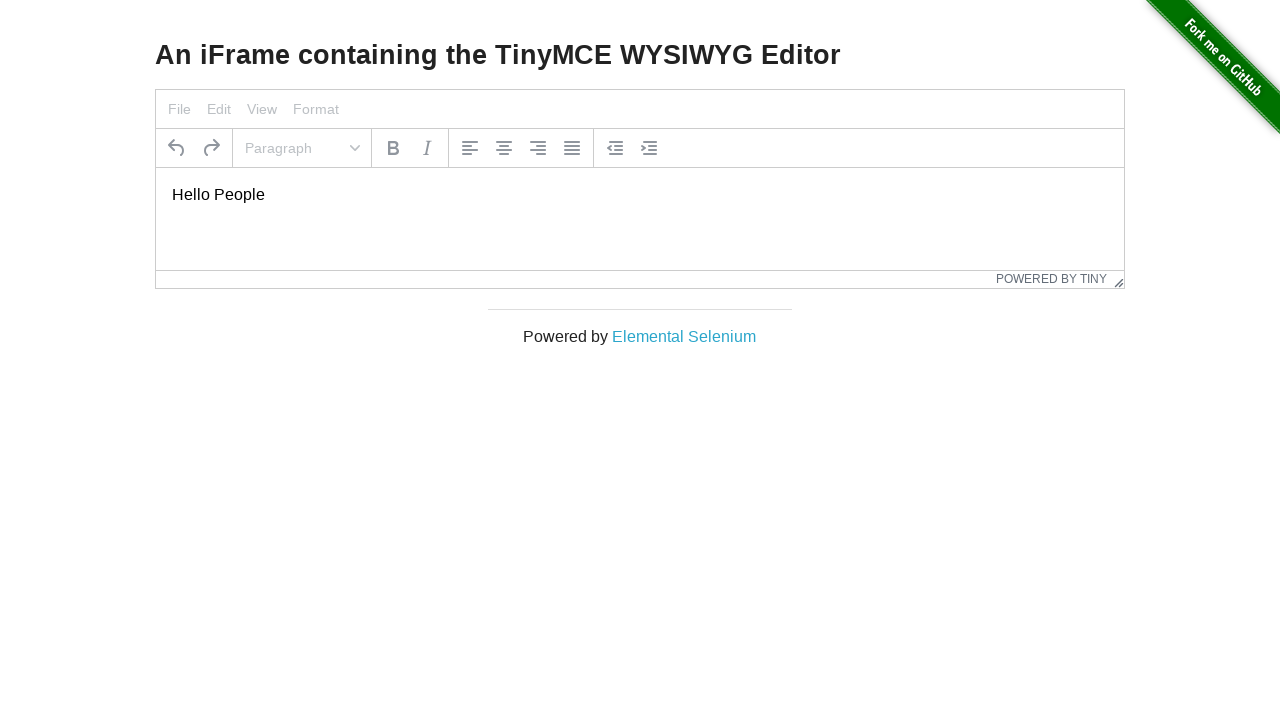

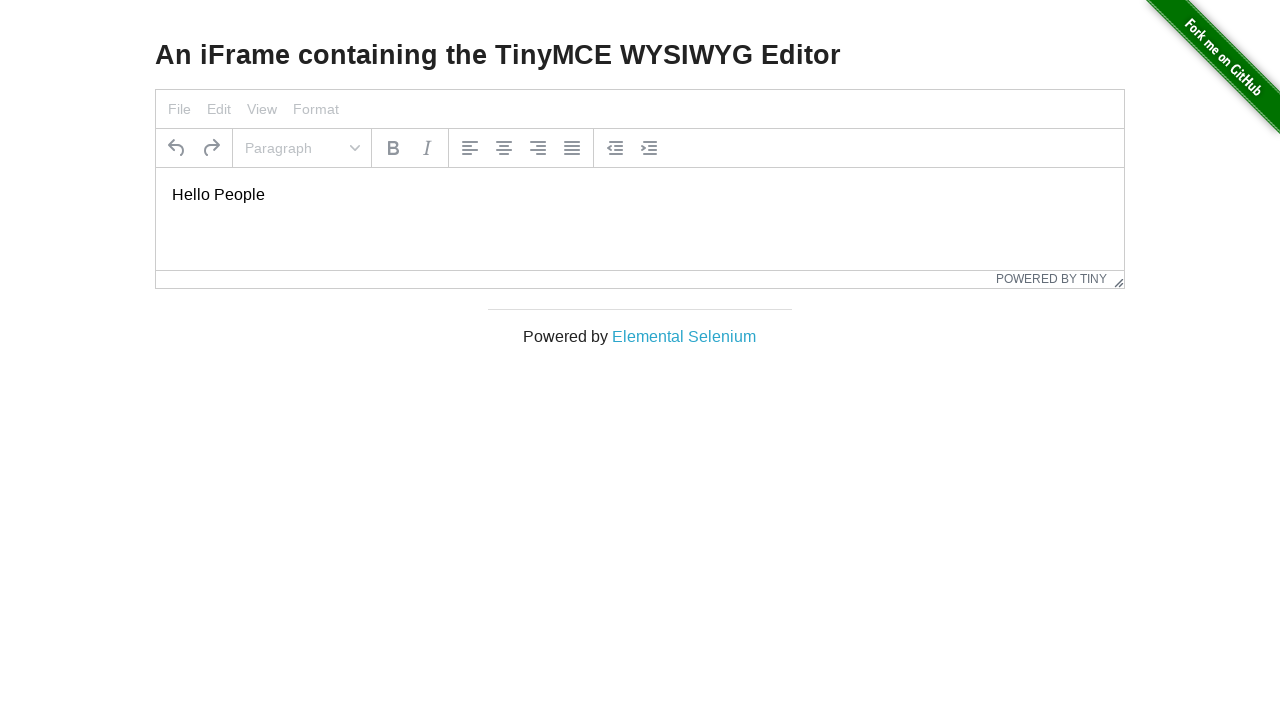